Tests username validation by entering a single character username and verifying that an error message about minimum character requirement is displayed

Starting URL: http://skryabin.com/webdriver/html/sample.html

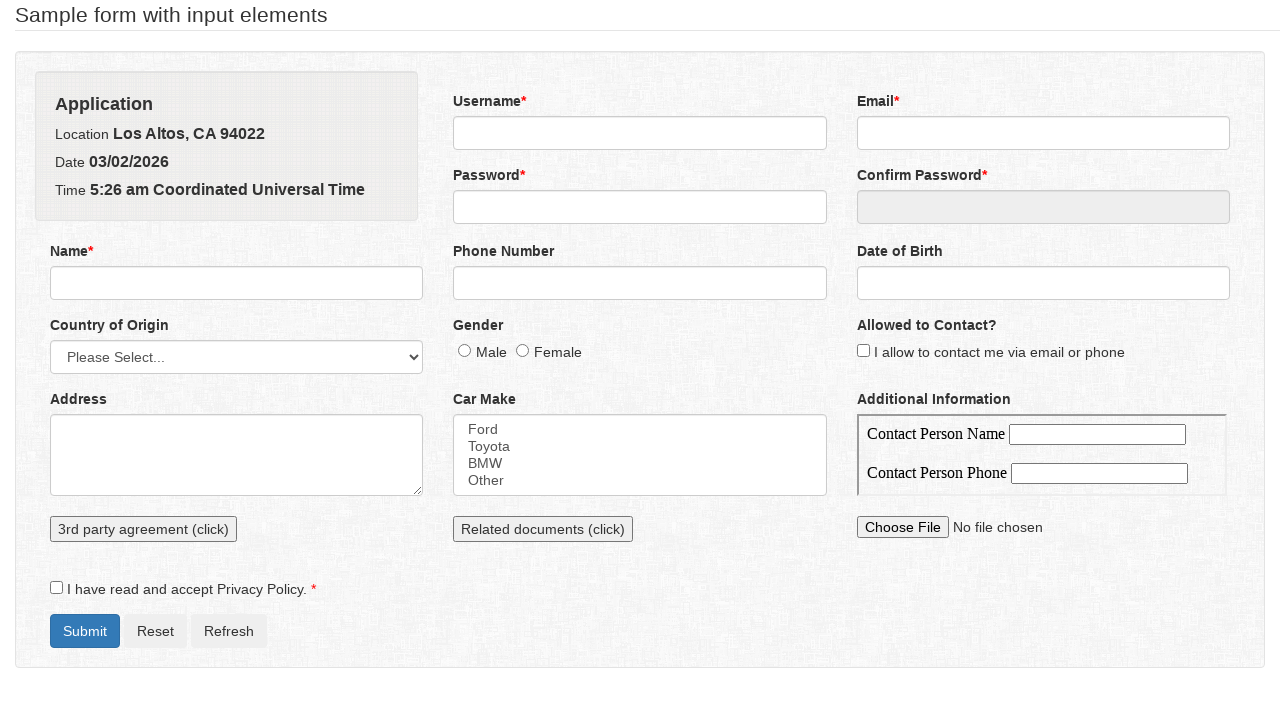

Clicked on username field at (640, 133) on input[name='username']
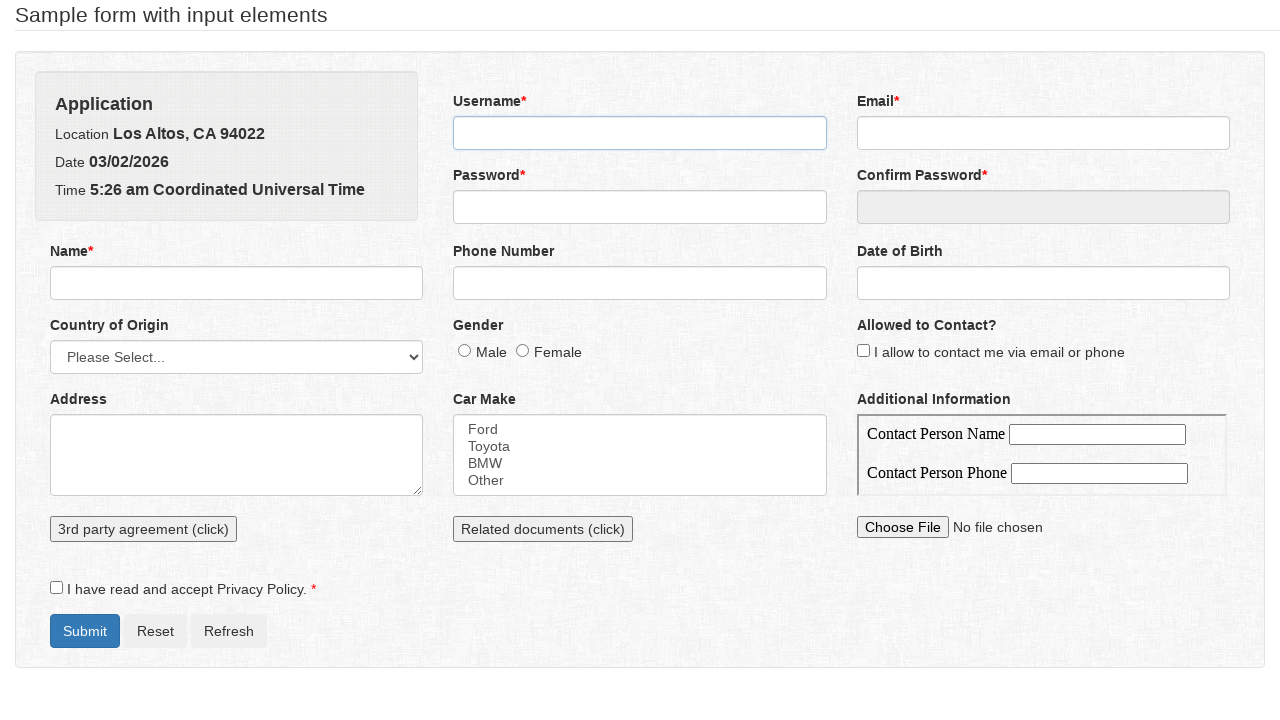

Filled username field with single character 's' on input[name='username']
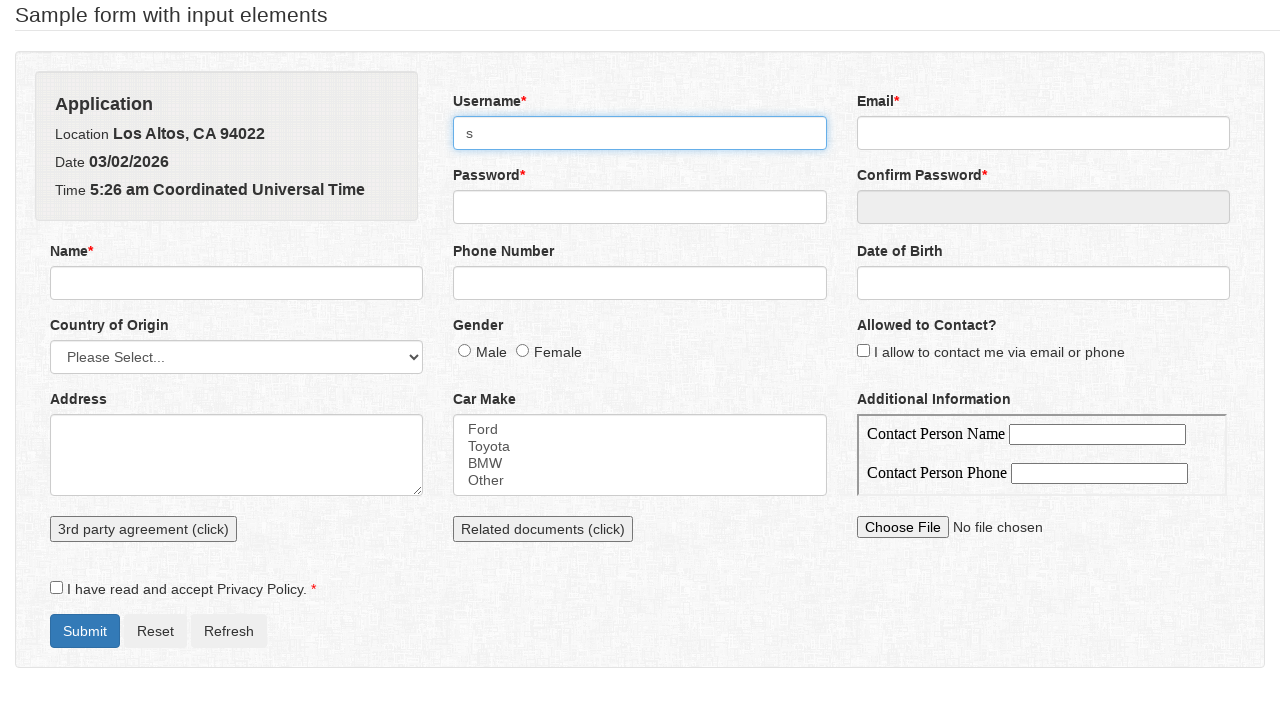

Clicked on email field to trigger username validation at (1043, 133) on input[name='email']
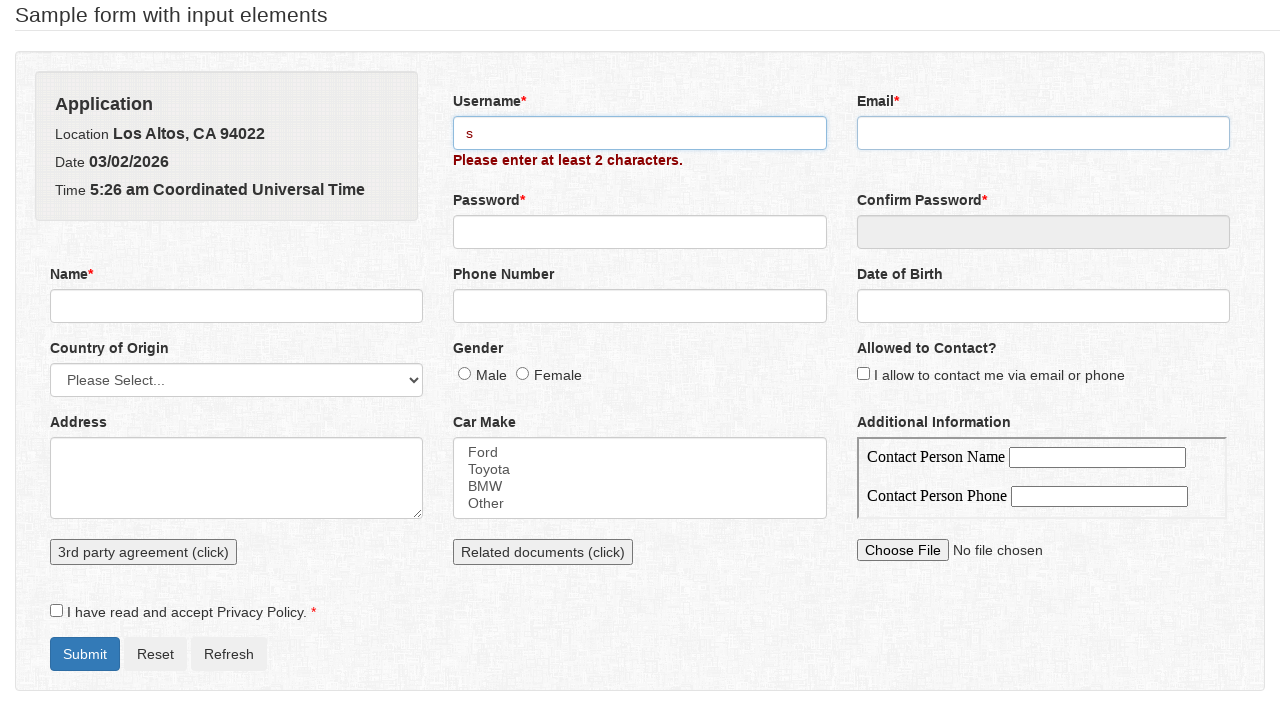

Username error message appeared indicating minimum character requirement not met
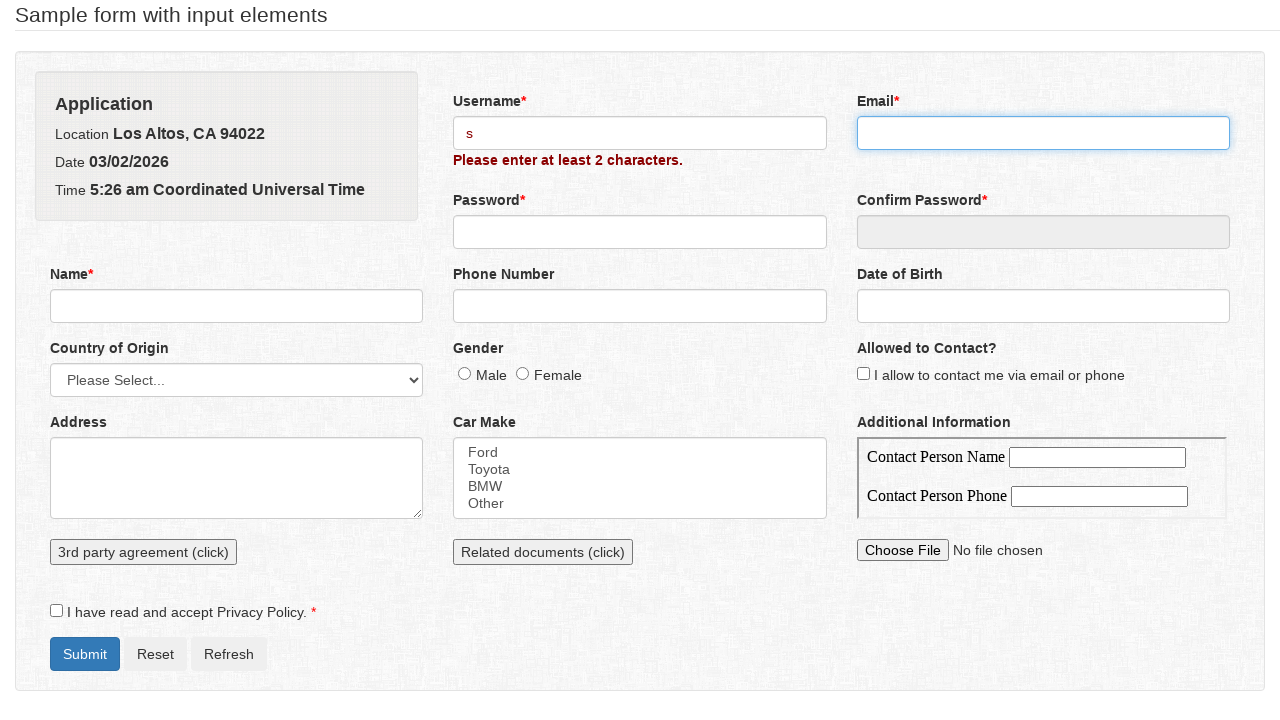

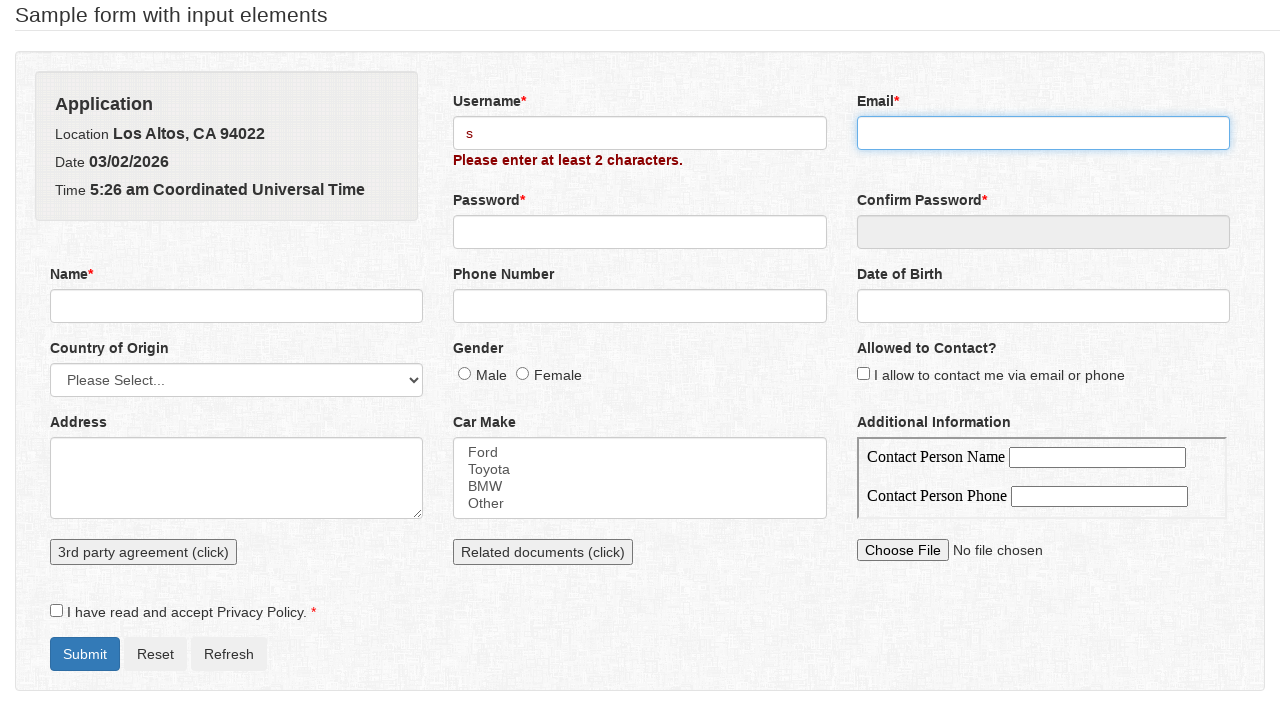